Tests keyboard navigation to skip link by pressing Tab key and verifying skip to main content link becomes visible

Starting URL: https://yalecollege.yale.edu/

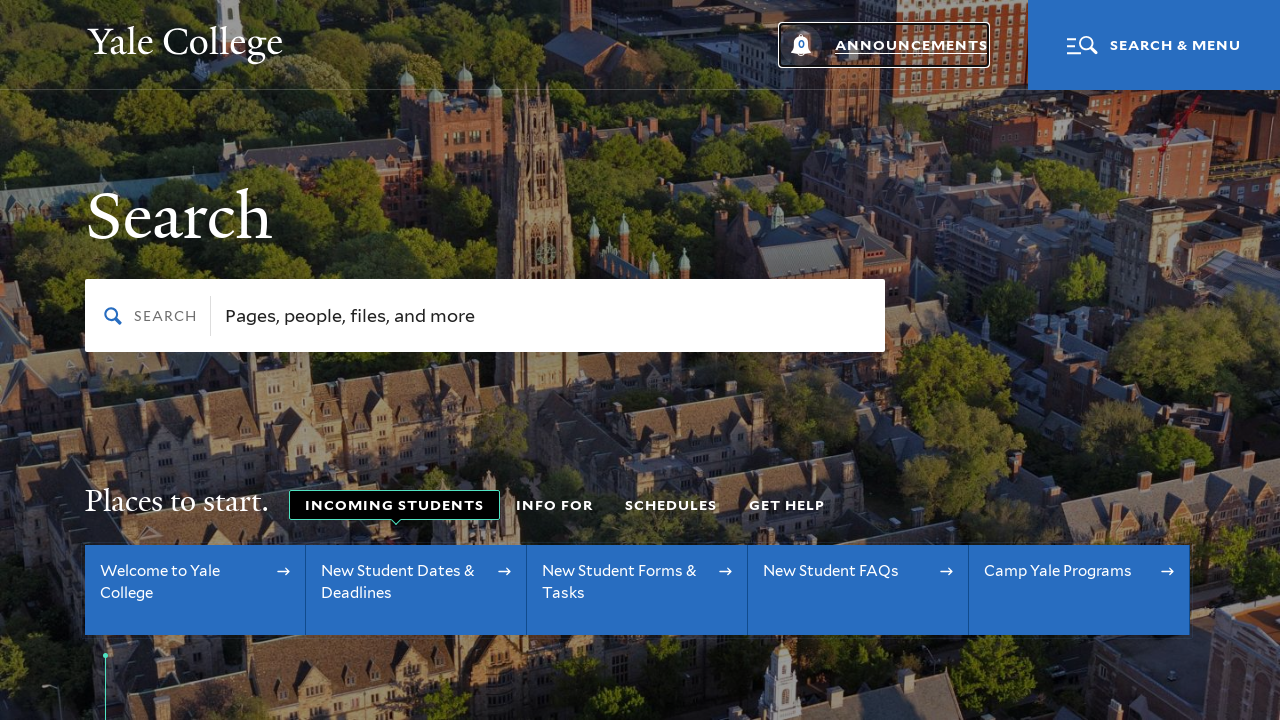

Pressed Tab key to navigate to skip link
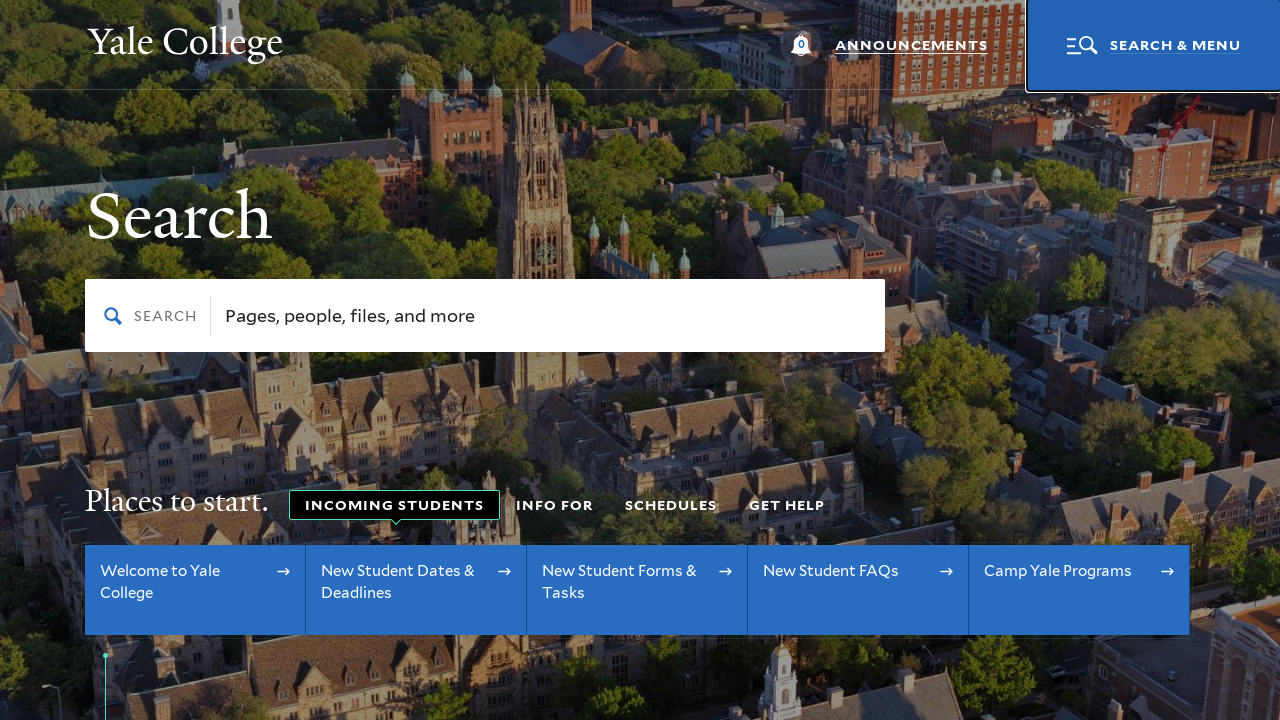

Skip to main content link became visible
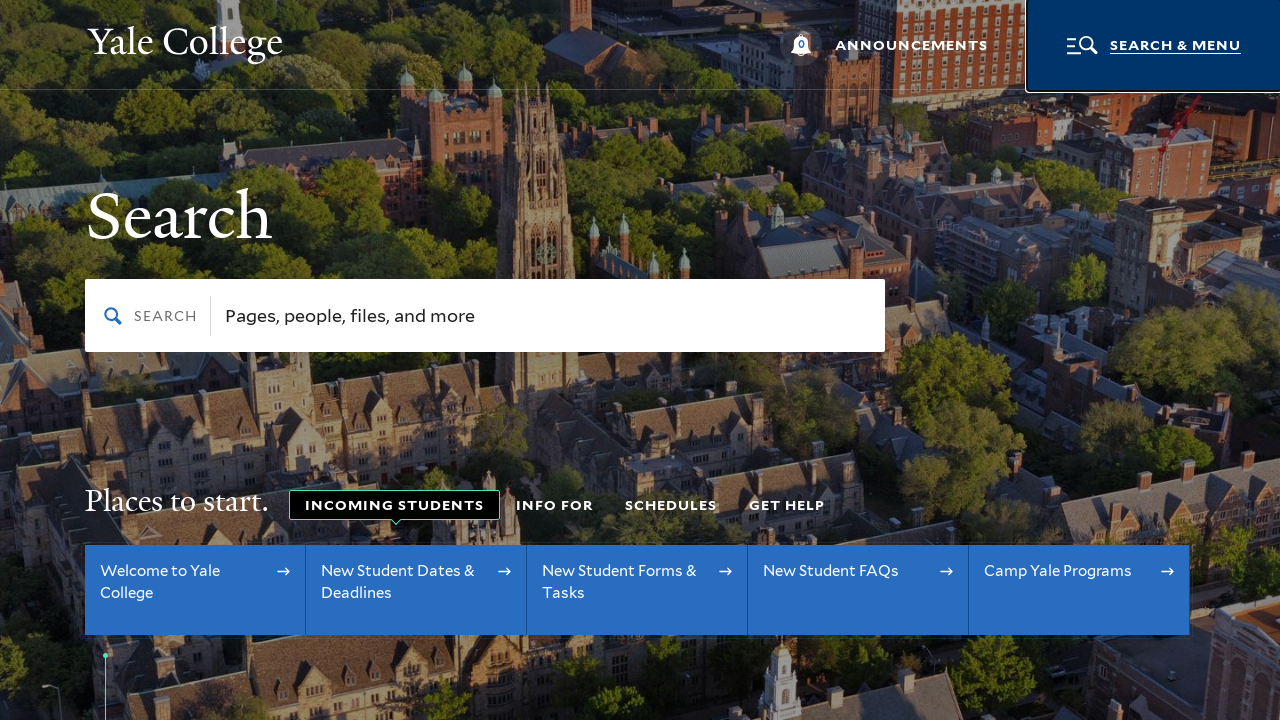

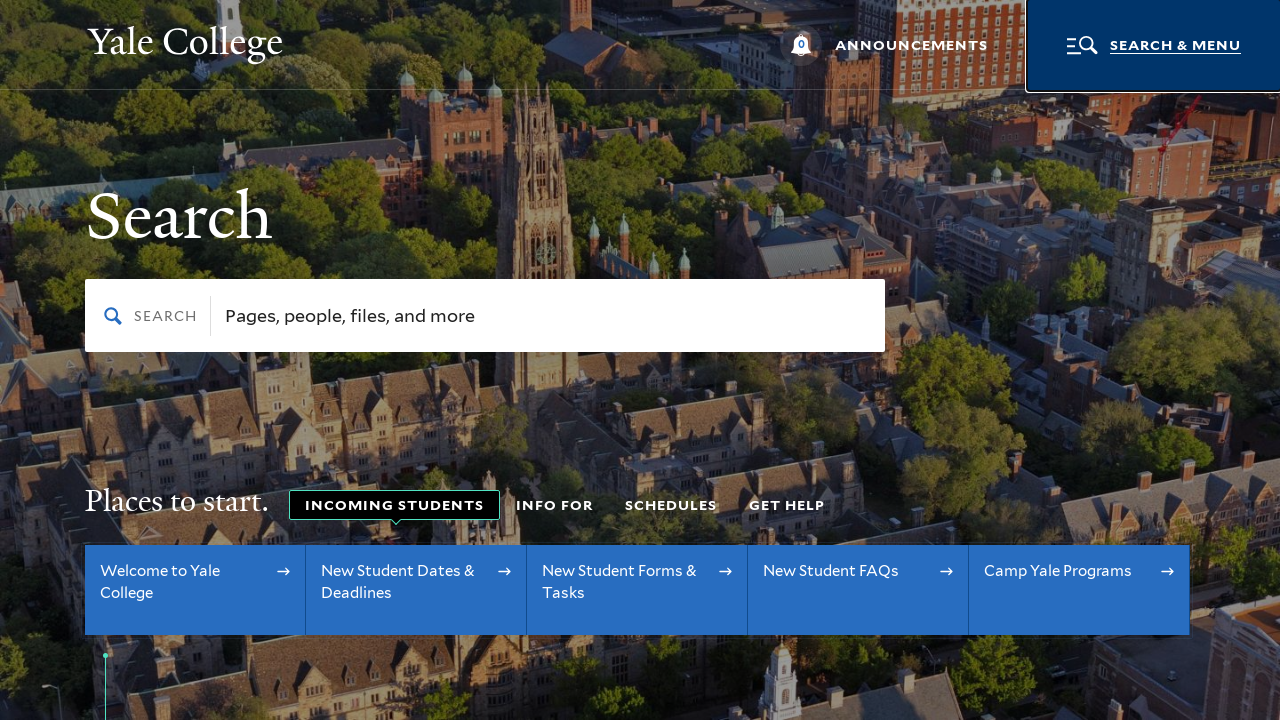